Tests keyboard actions on a text box form by filling fields with user information, then using keyboard shortcuts (Ctrl+A to select all, Ctrl+C to copy, Tab to move focus, Ctrl+V to paste) to copy content from the current address field to the permanent address field.

Starting URL: https://demoqa.com/text-box

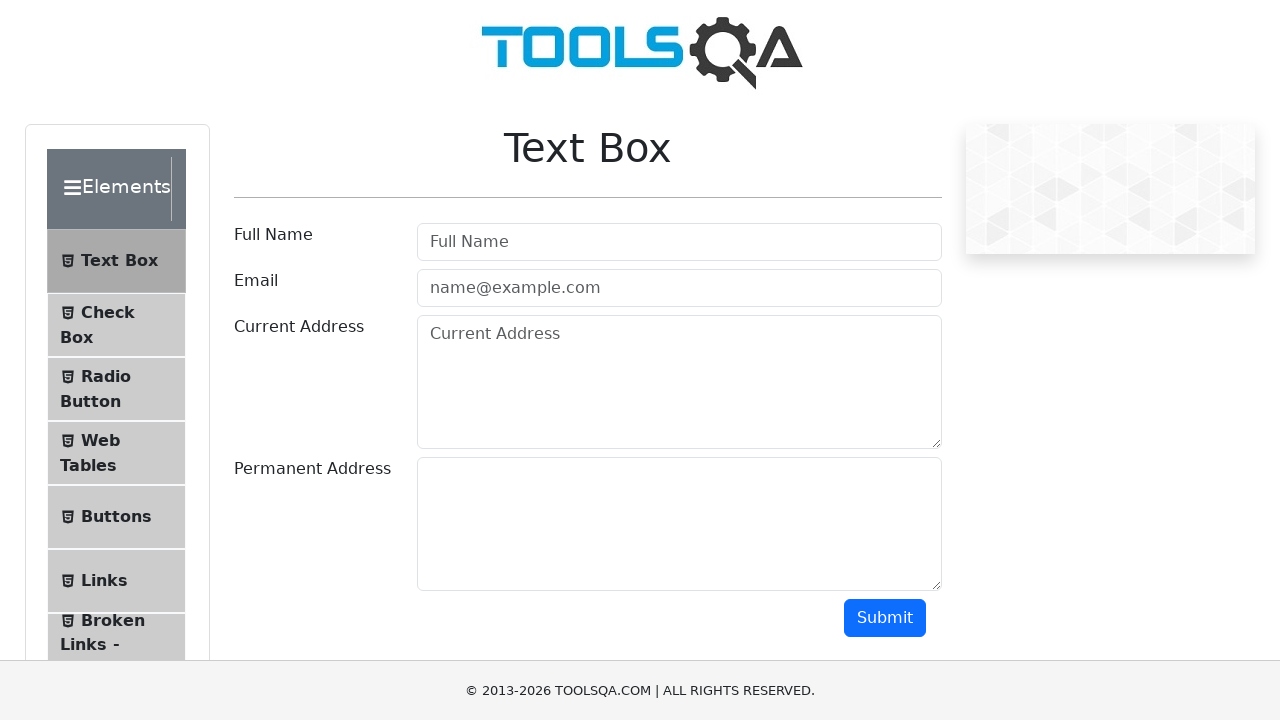

Filled username field with 'Deepak' on #userName
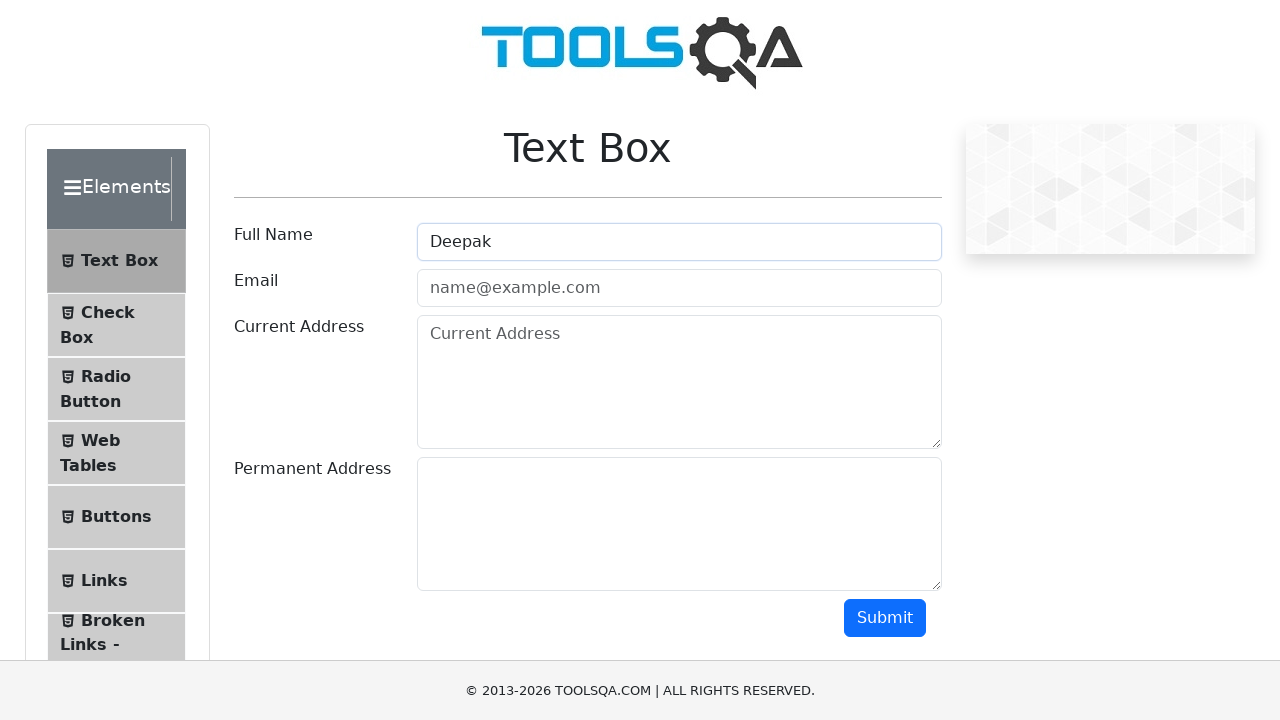

Filled email field with 'deepak@gmail.com' on #userEmail
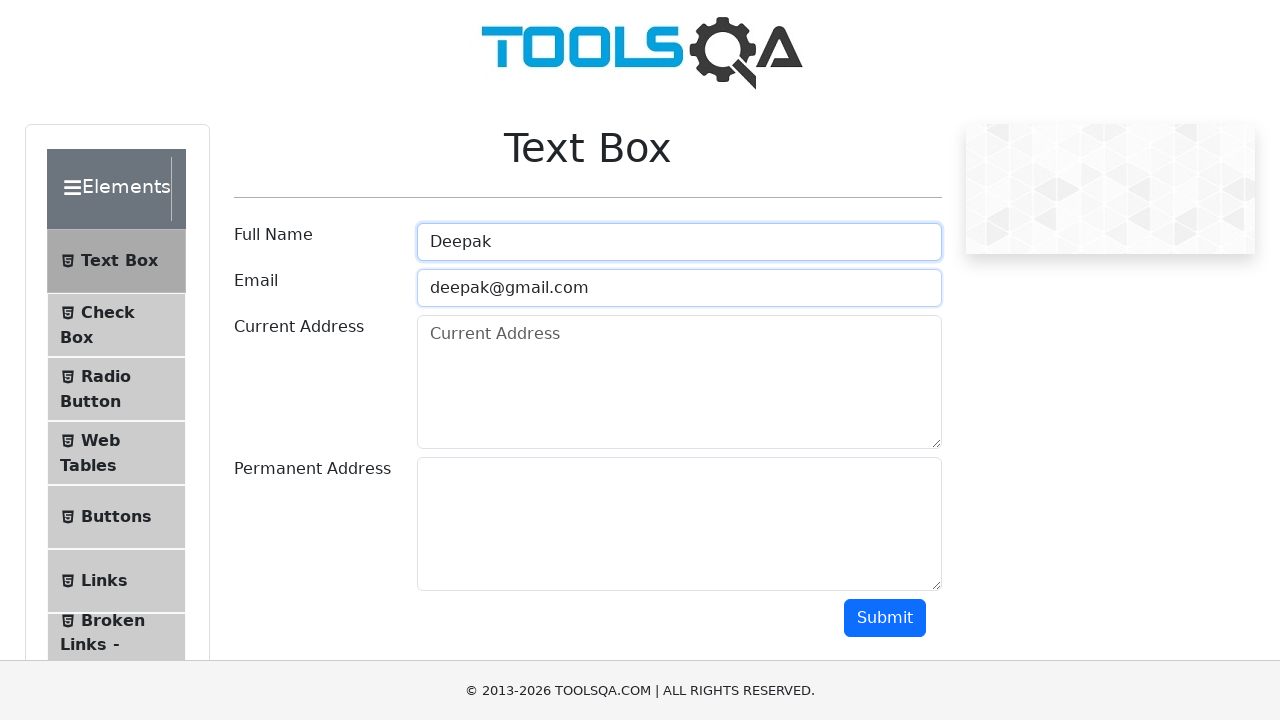

Filled current address field with 'abd sdfgsgn gsgv' on #currentAddress
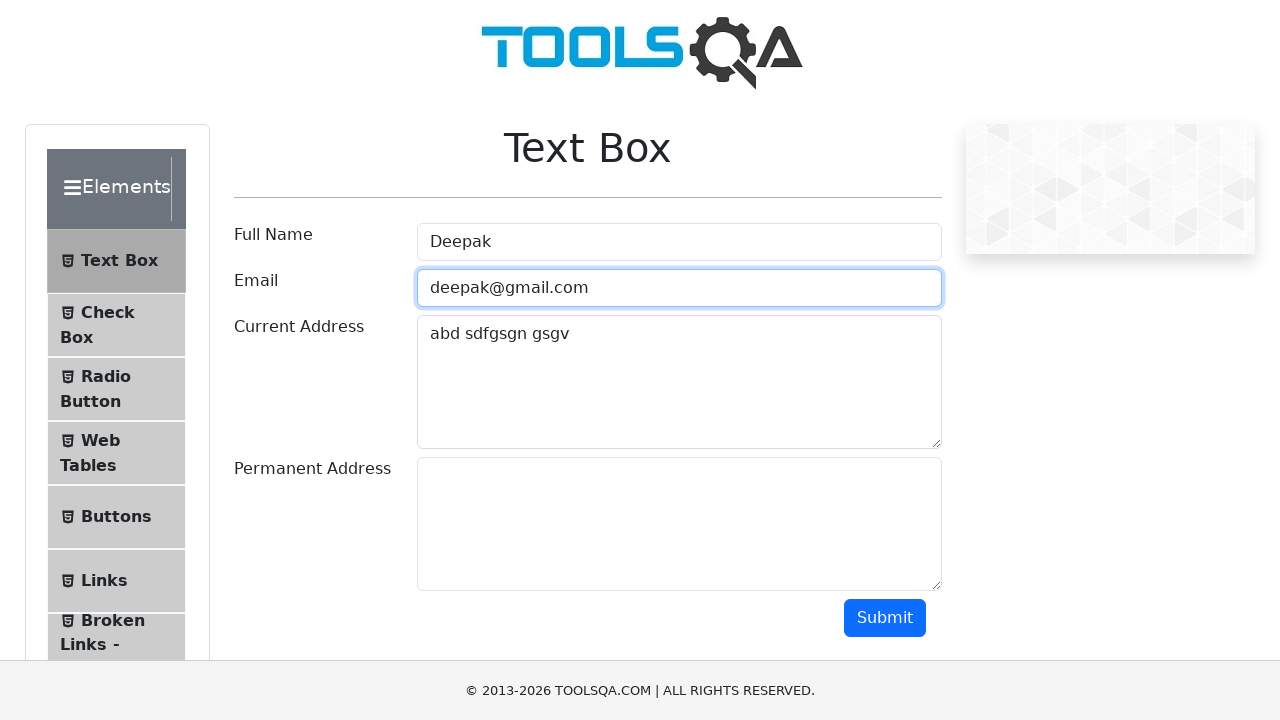

Clicked on current address field to focus it at (679, 382) on #currentAddress
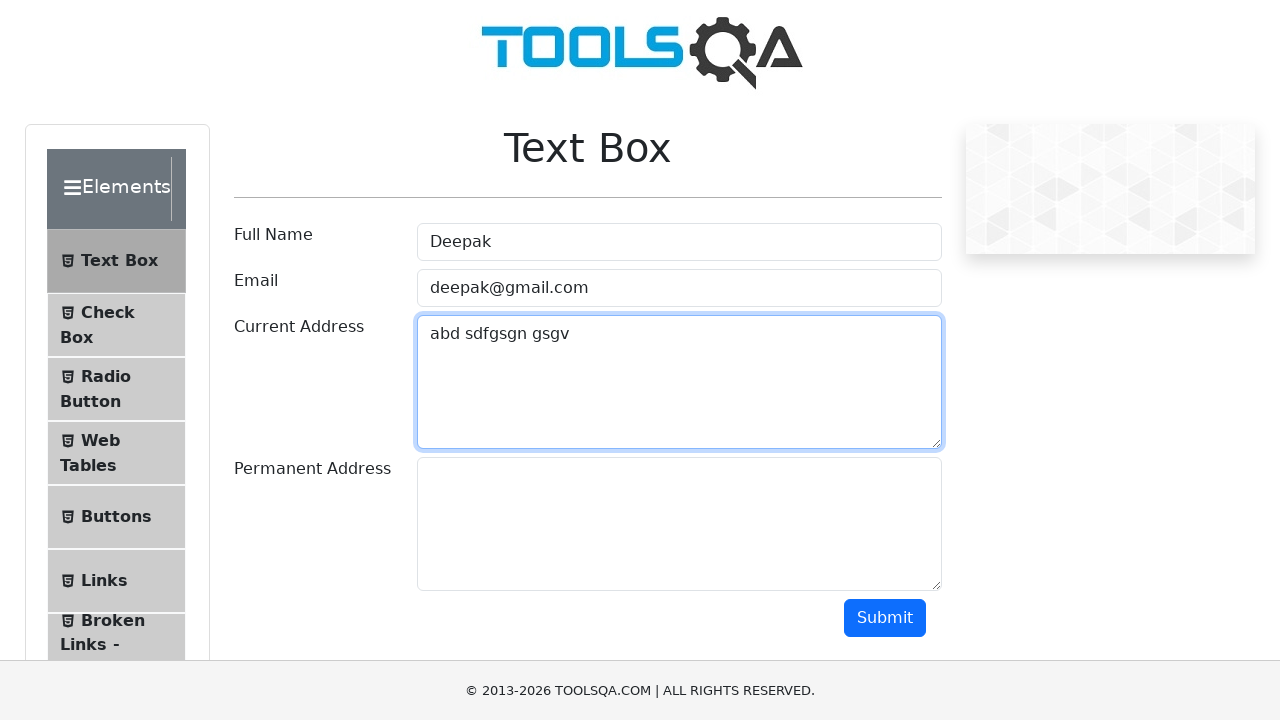

Pressed Ctrl+A to select all text in current address field
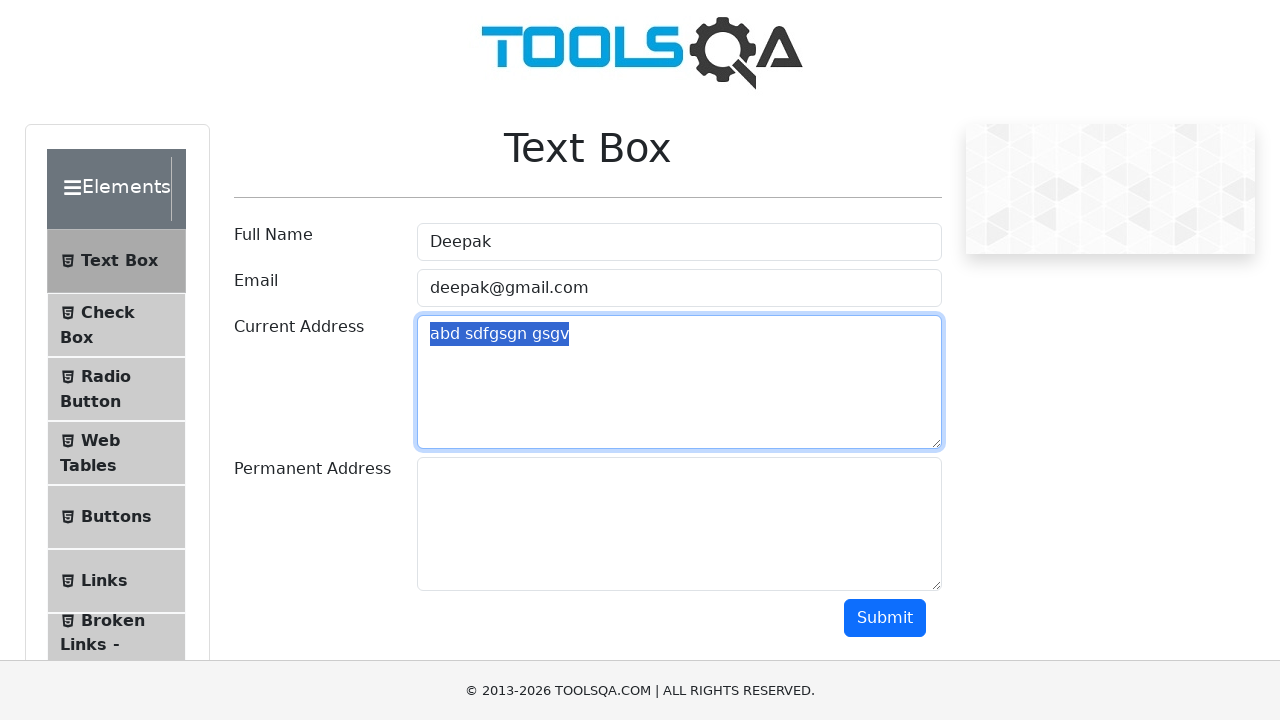

Pressed Ctrl+C to copy selected text
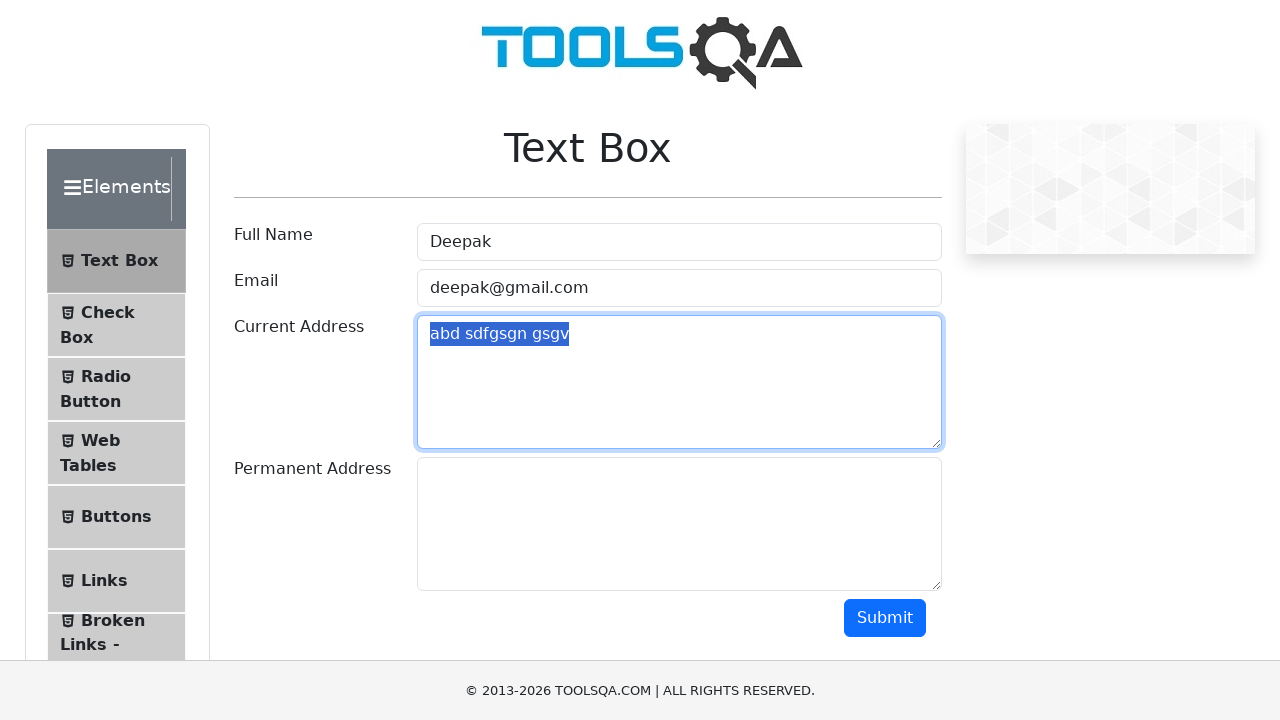

Pressed Tab to move focus to permanent address field
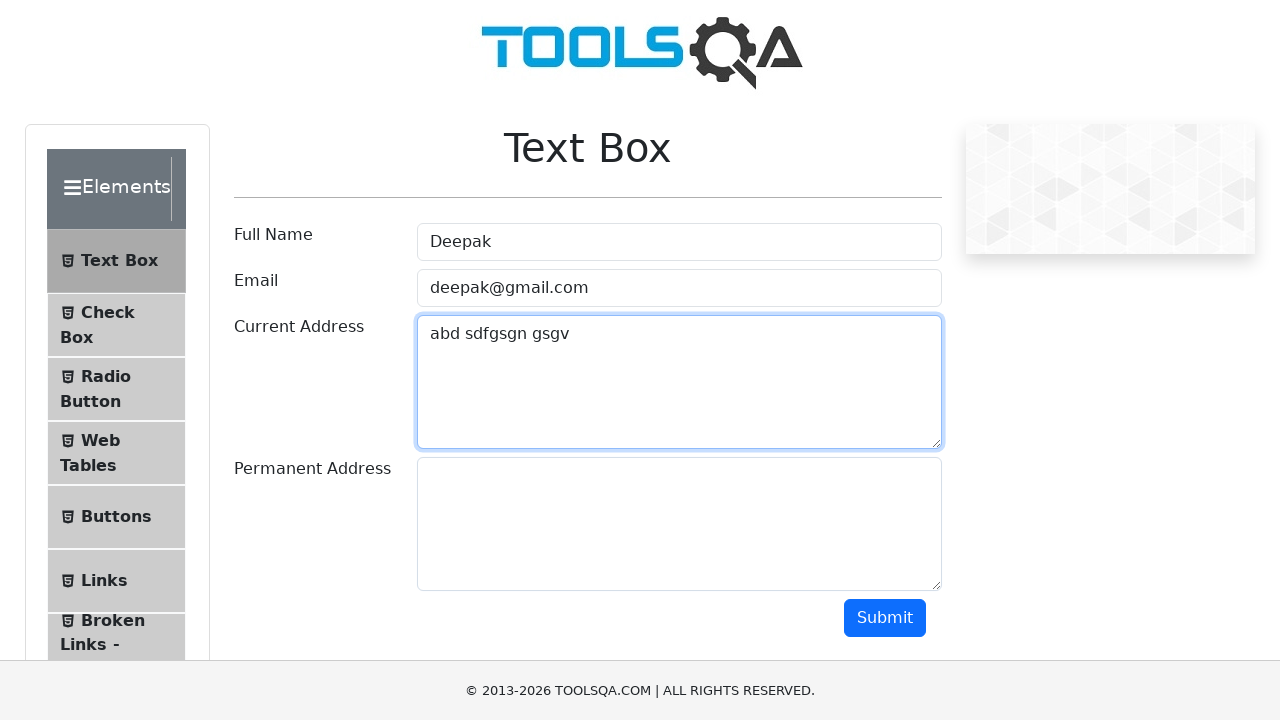

Pressed Ctrl+V to paste copied text into permanent address field
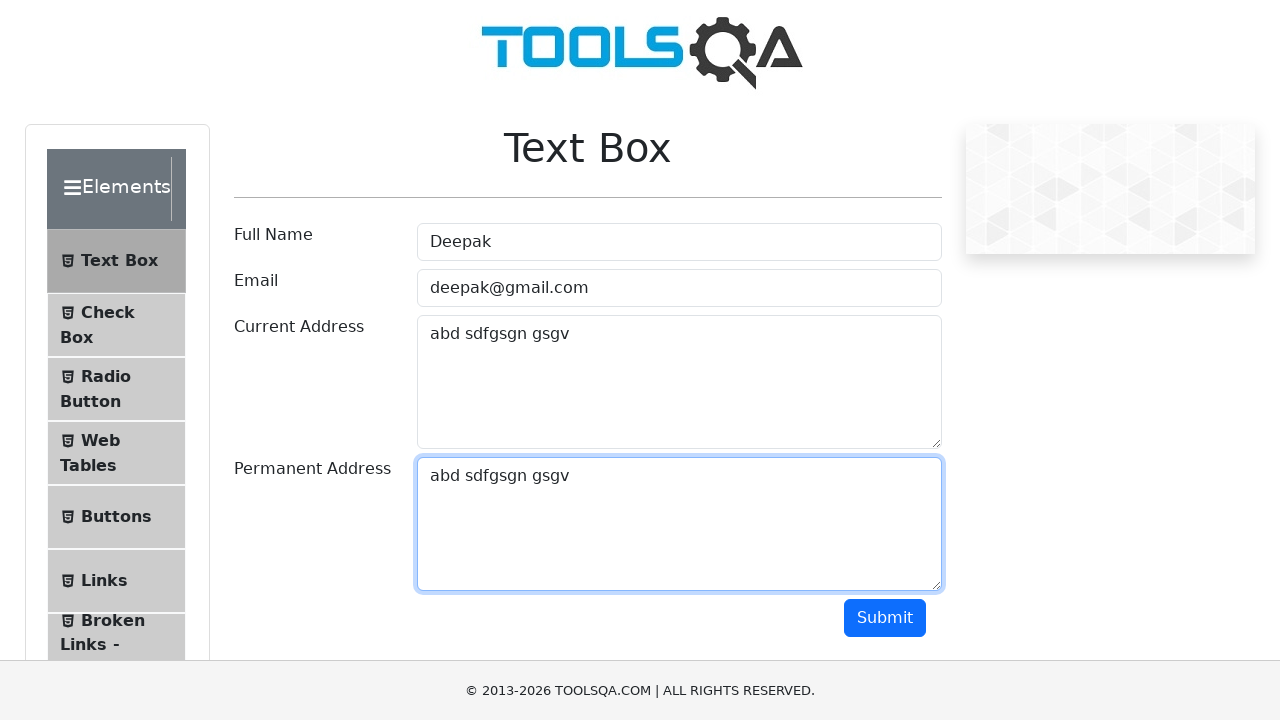

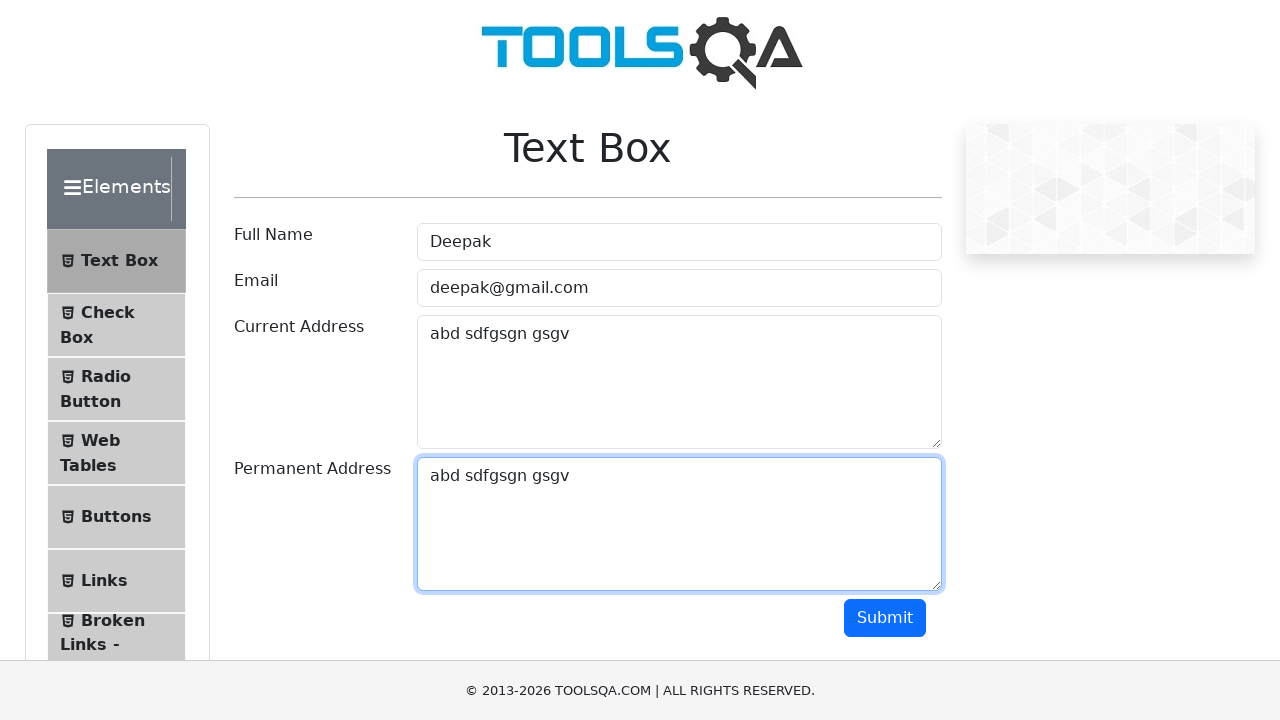